Tests the XE.com currency converter by selecting source and target currencies from dropdown menus and clicking the convert button to verify the conversion functionality works.

Starting URL: https://www.xe.com

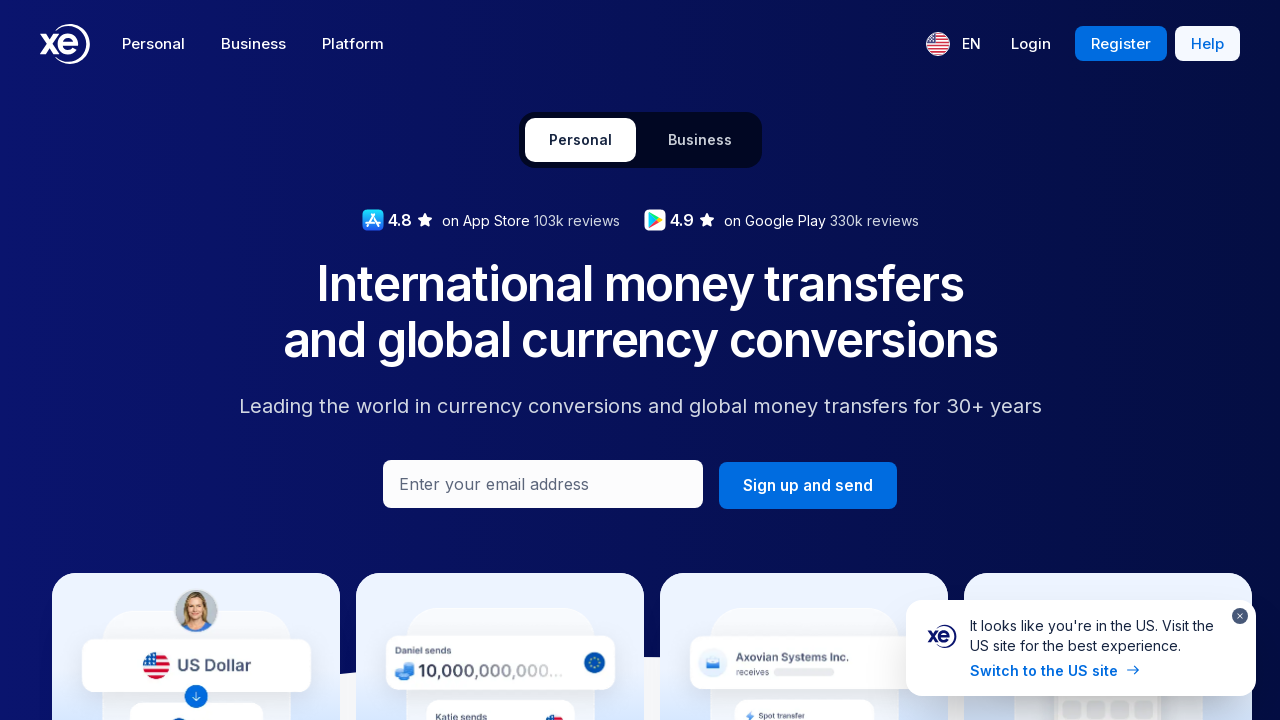

Clicked on the 'From' currency dropdown at (641, 361) on #midmarketFromCurrency
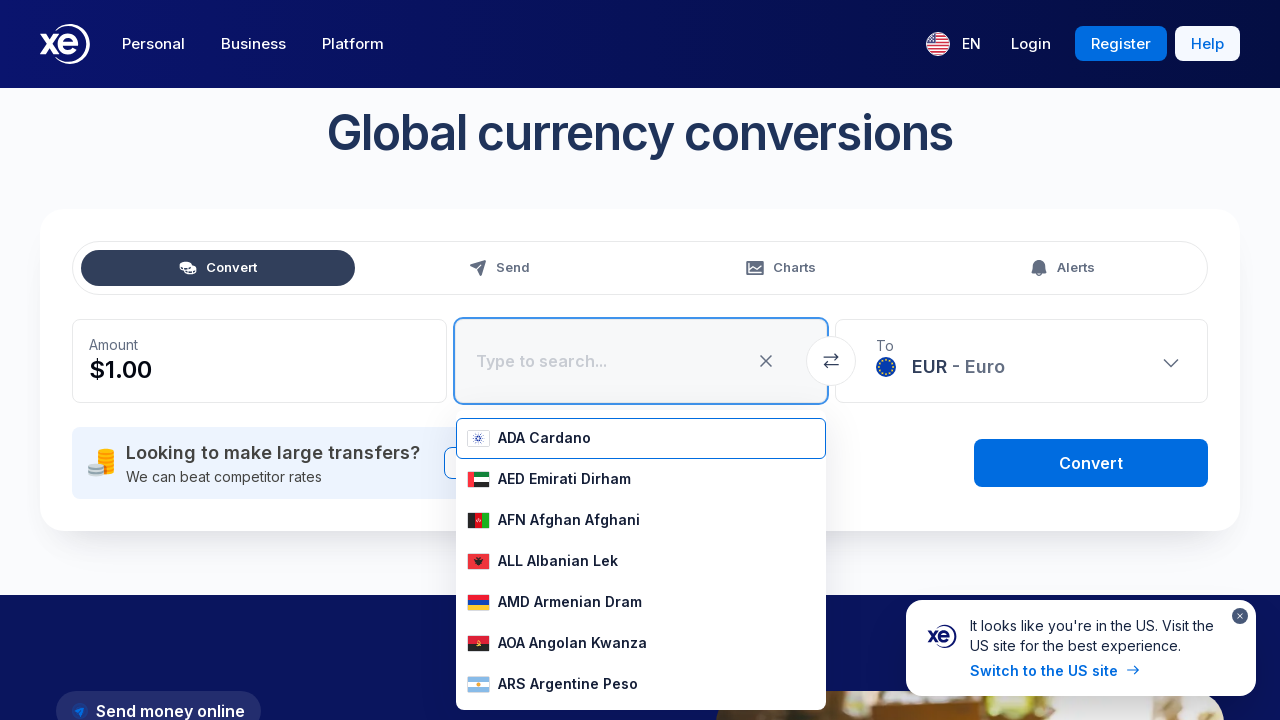

Filled source currency field with 'USD' on #midmarketFromCurrency input
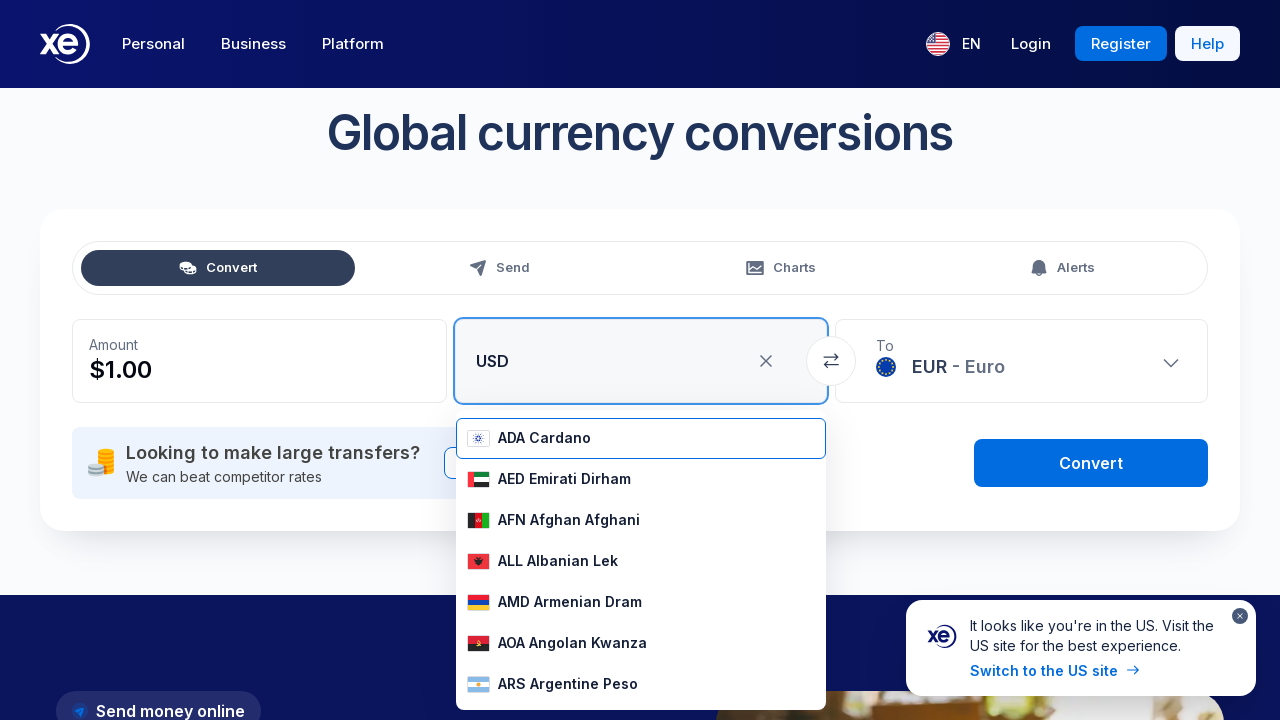

Pressed Enter to confirm USD selection
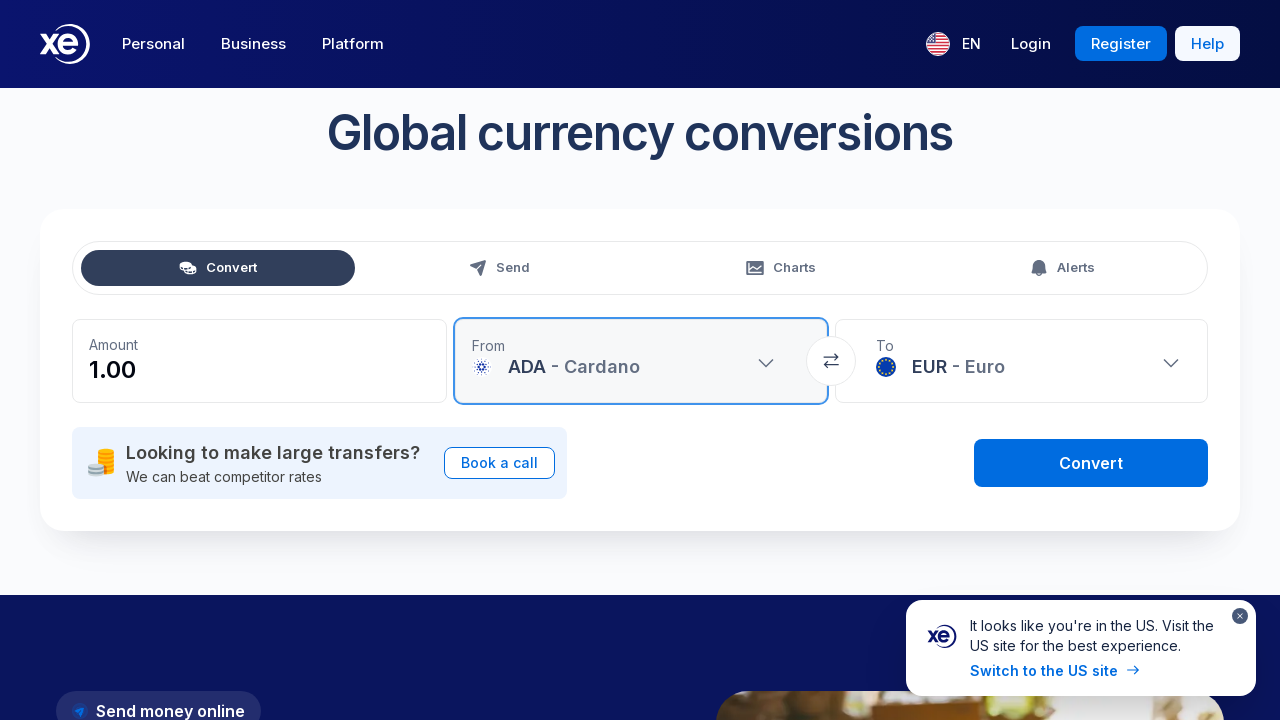

Waited for source currency selection to register
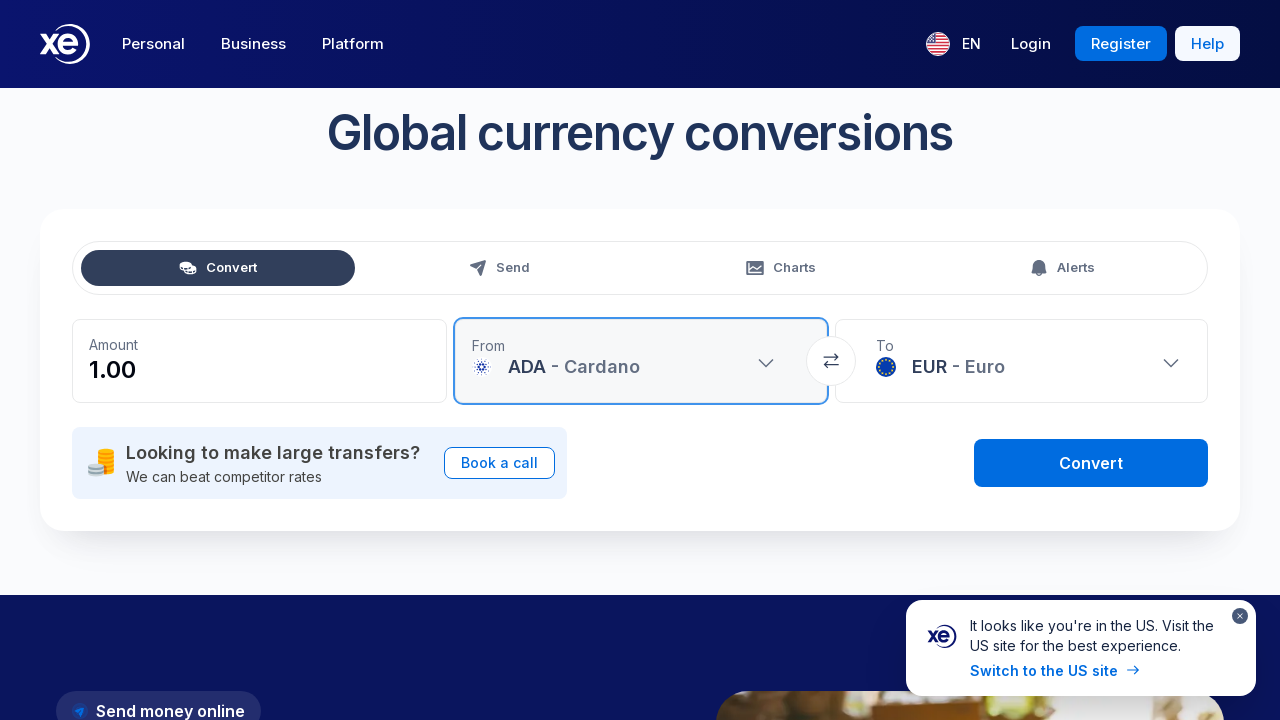

Clicked on the 'To' currency dropdown at (1022, 361) on #midmarketToCurrency
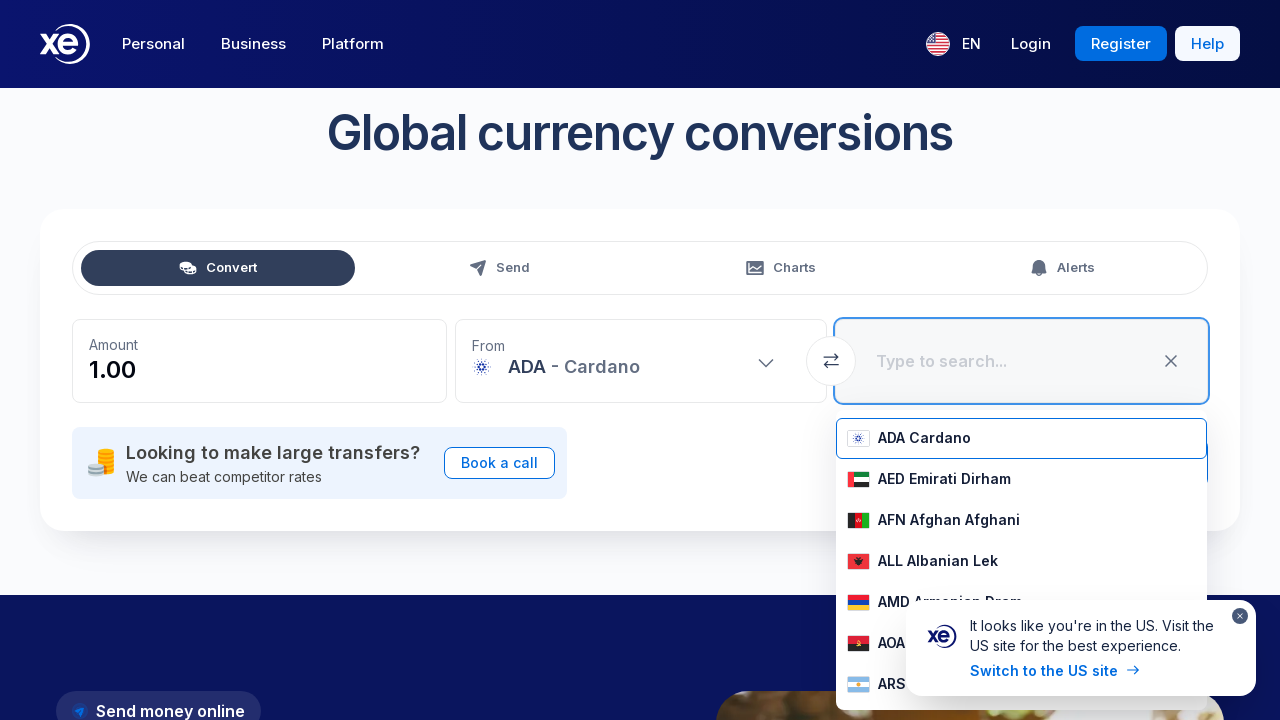

Filled target currency field with 'PLN' on #midmarketToCurrency input
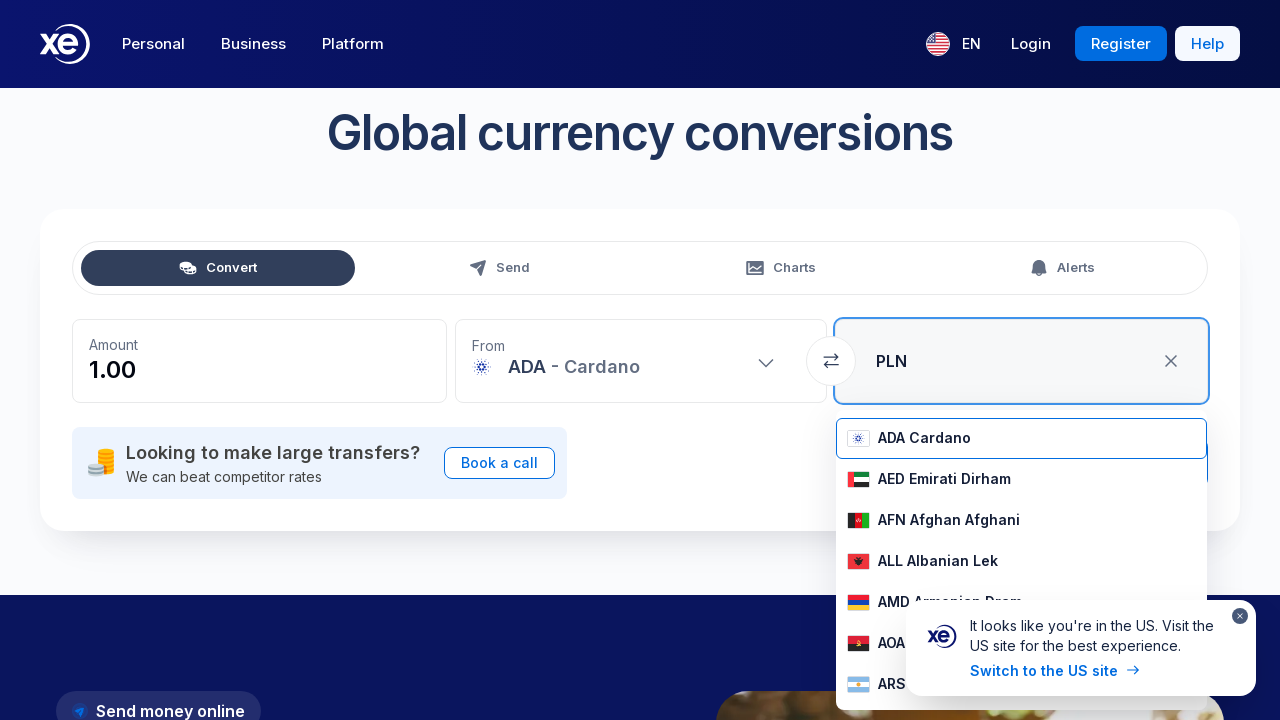

Pressed Enter to confirm PLN selection
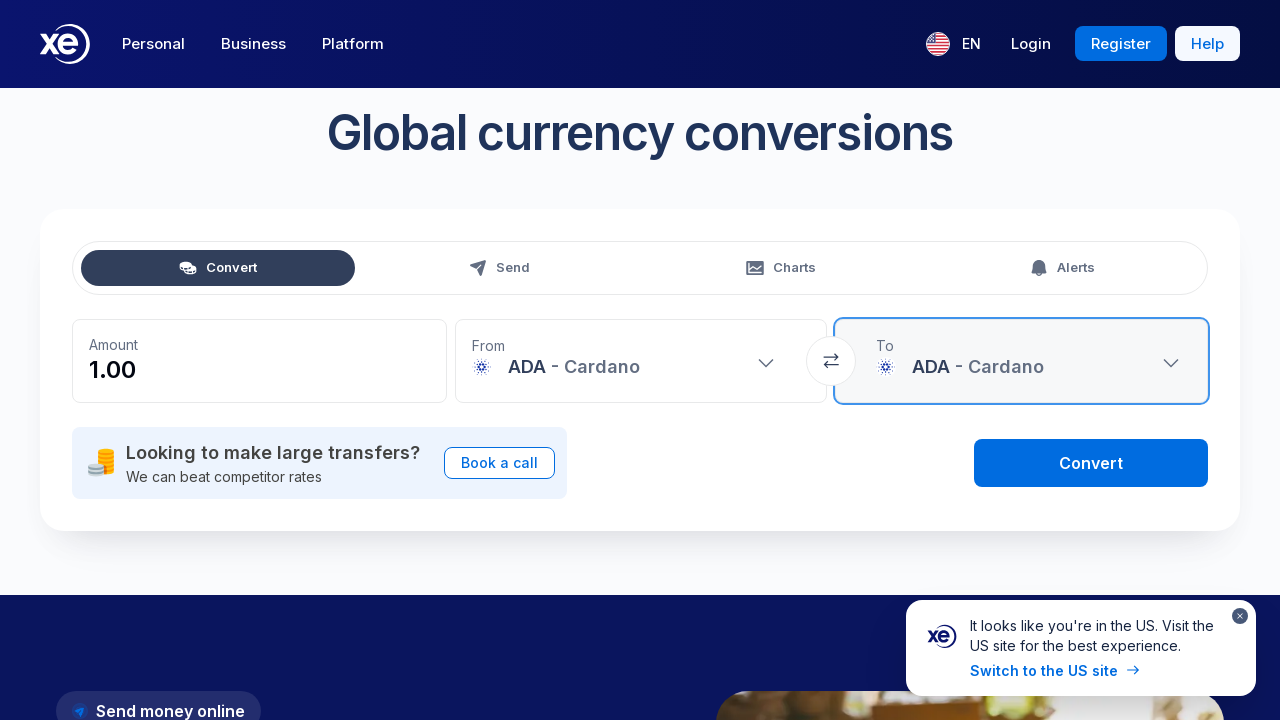

Waited for target currency selection to register
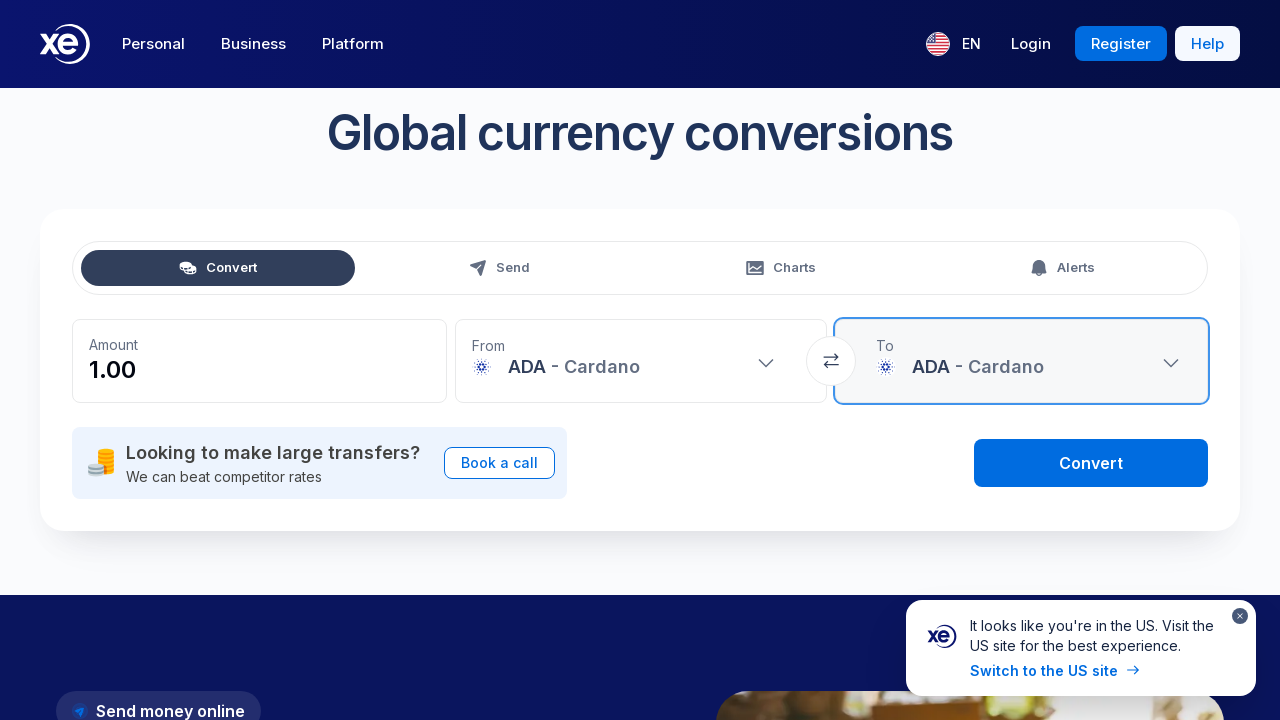

Clicked the Convert button at (1091, 463) on button:has-text('Convert')
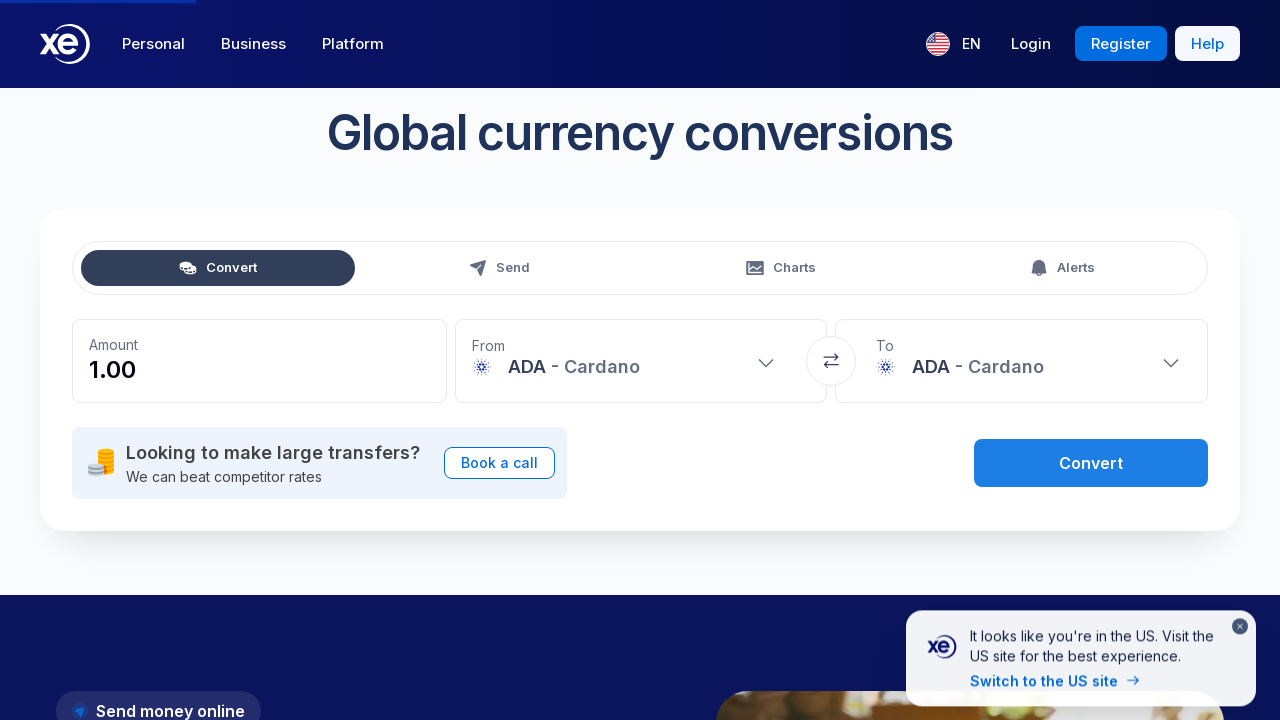

Waited for conversion result to appear
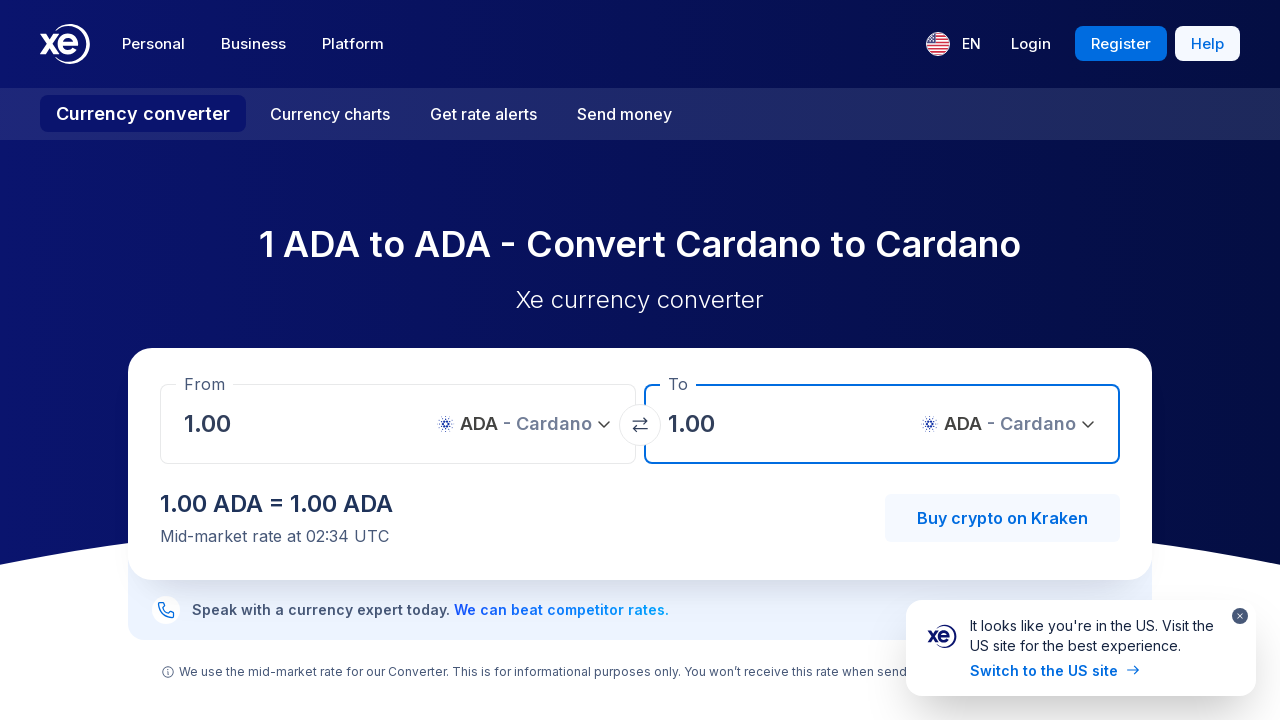

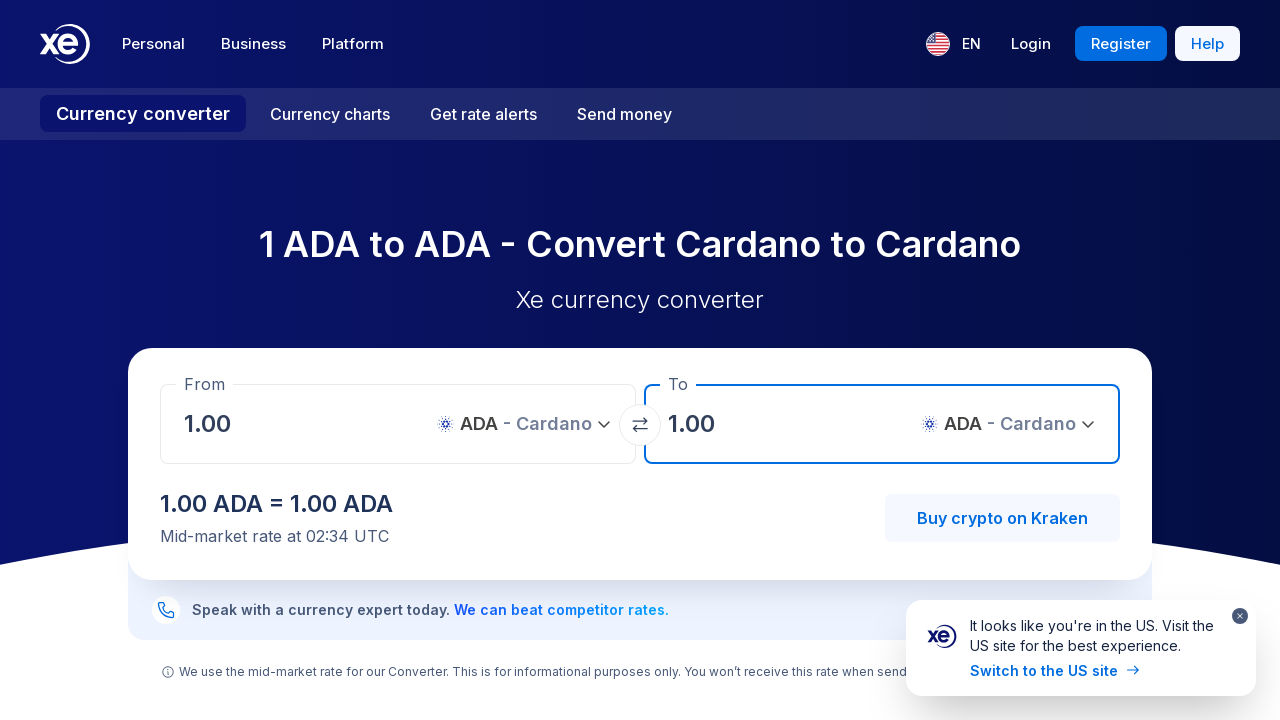